Tests a signup form by validating language dropdown options, filling in user details (name, company, email), accepting terms, and submitting the form

Starting URL: https://jt-dev.azurewebsites.net/#/SignUp

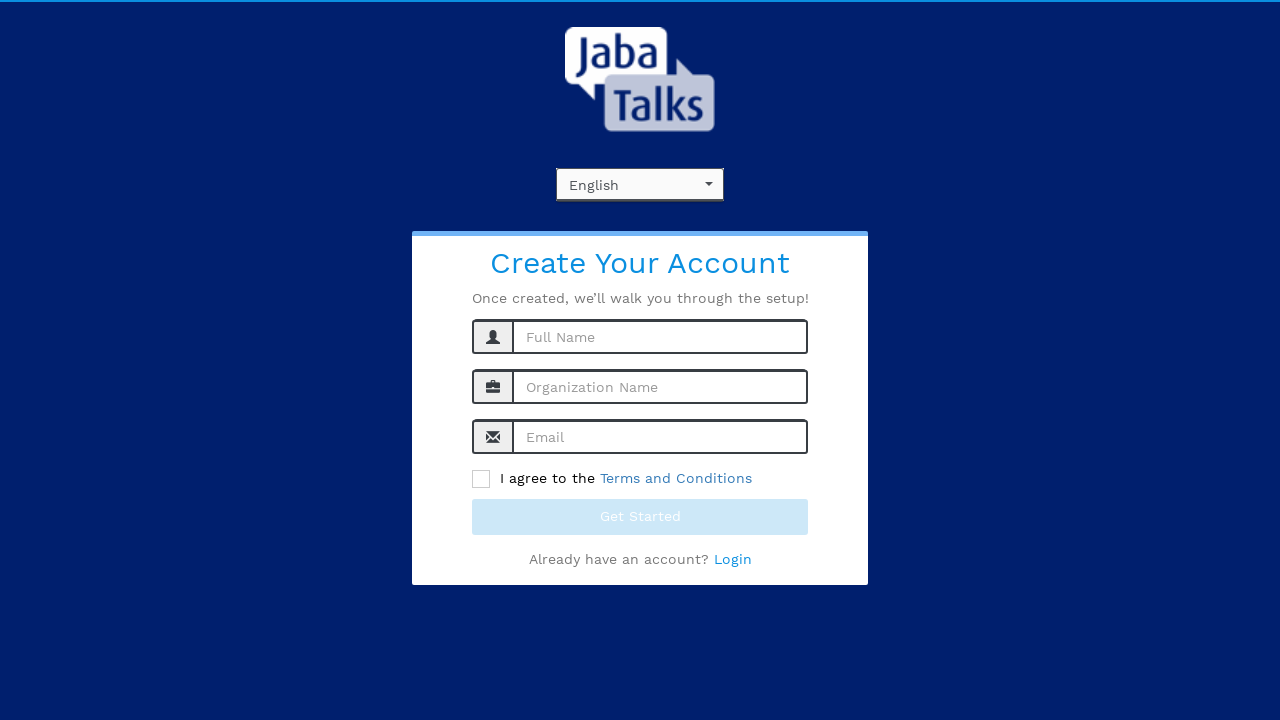

Located language dropdown element
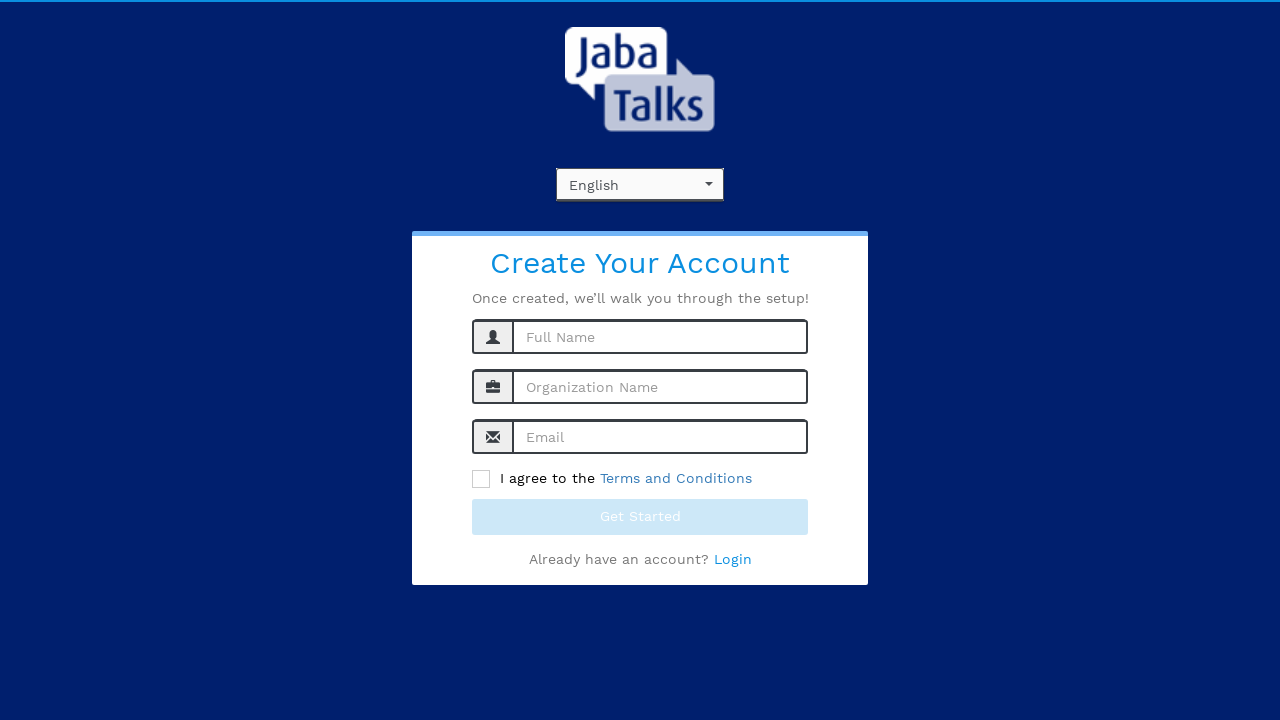

Retrieved language dropdown text content
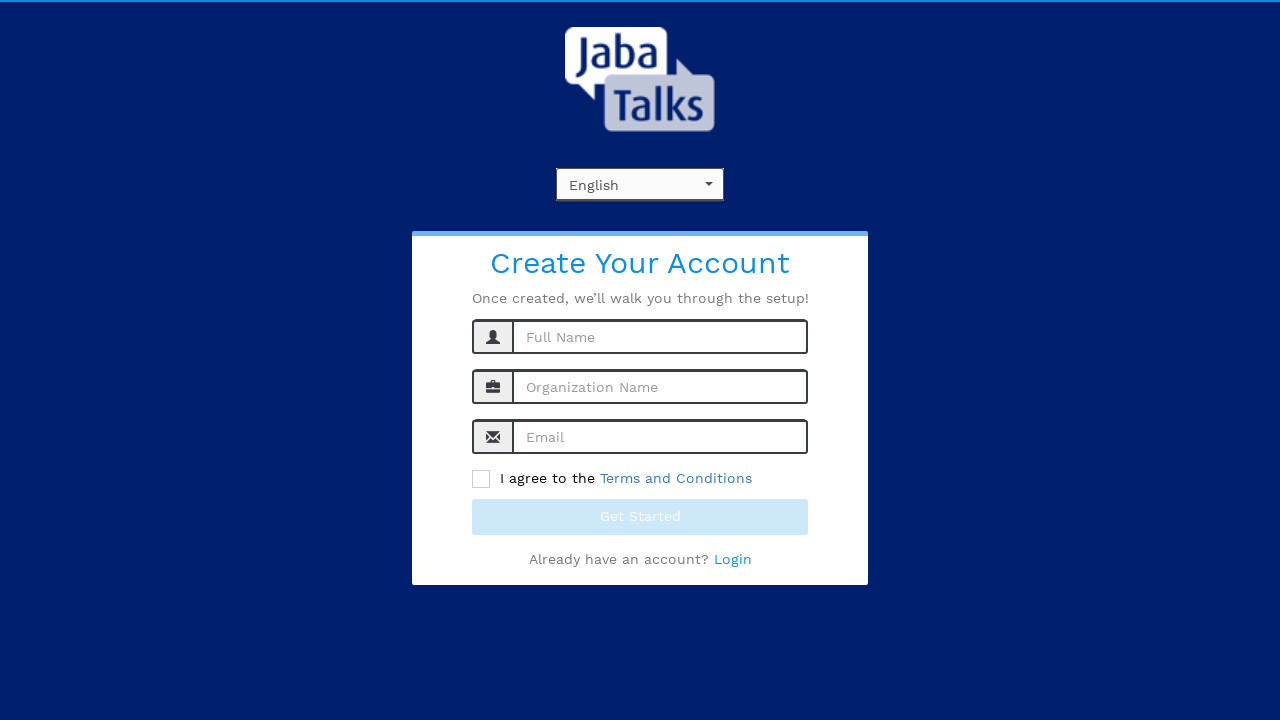

Validated that dropdown contains English or Dutch language option
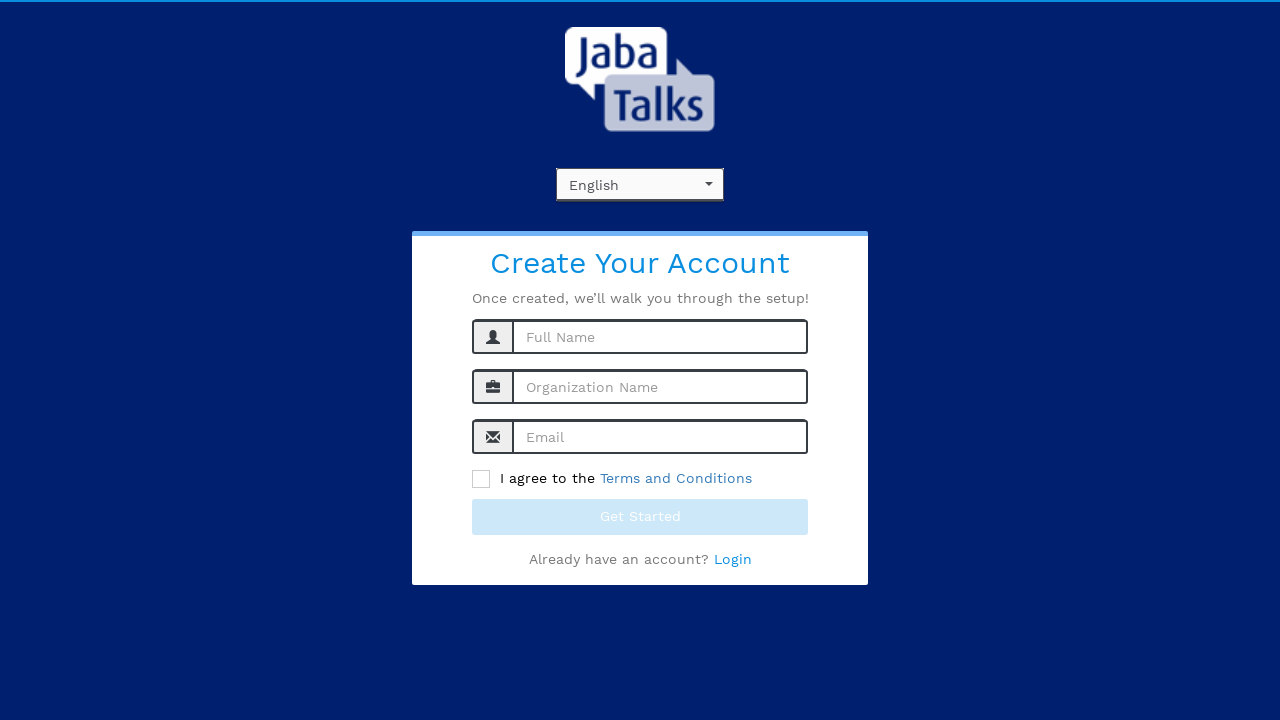

Filled name field with 'Nilesh Swami' on //input[@id='name']
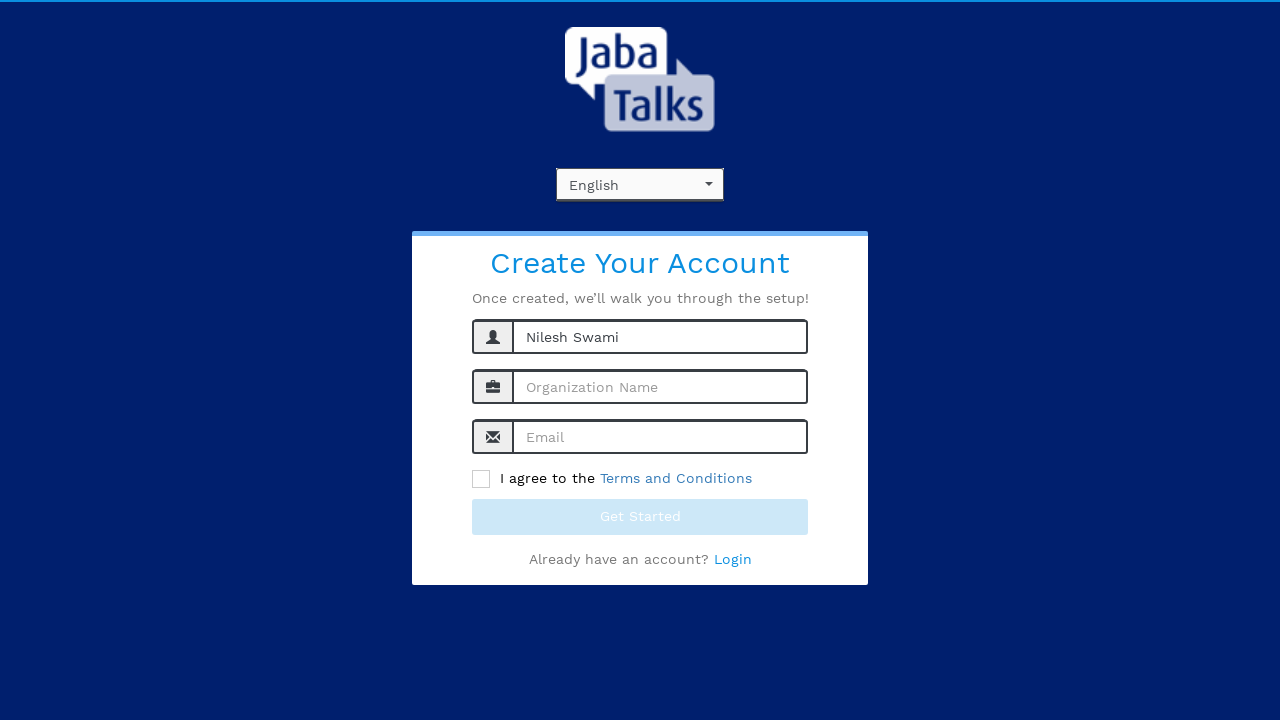

Filled company name field with 'Fis,Pune' on //input[@id='orgName']
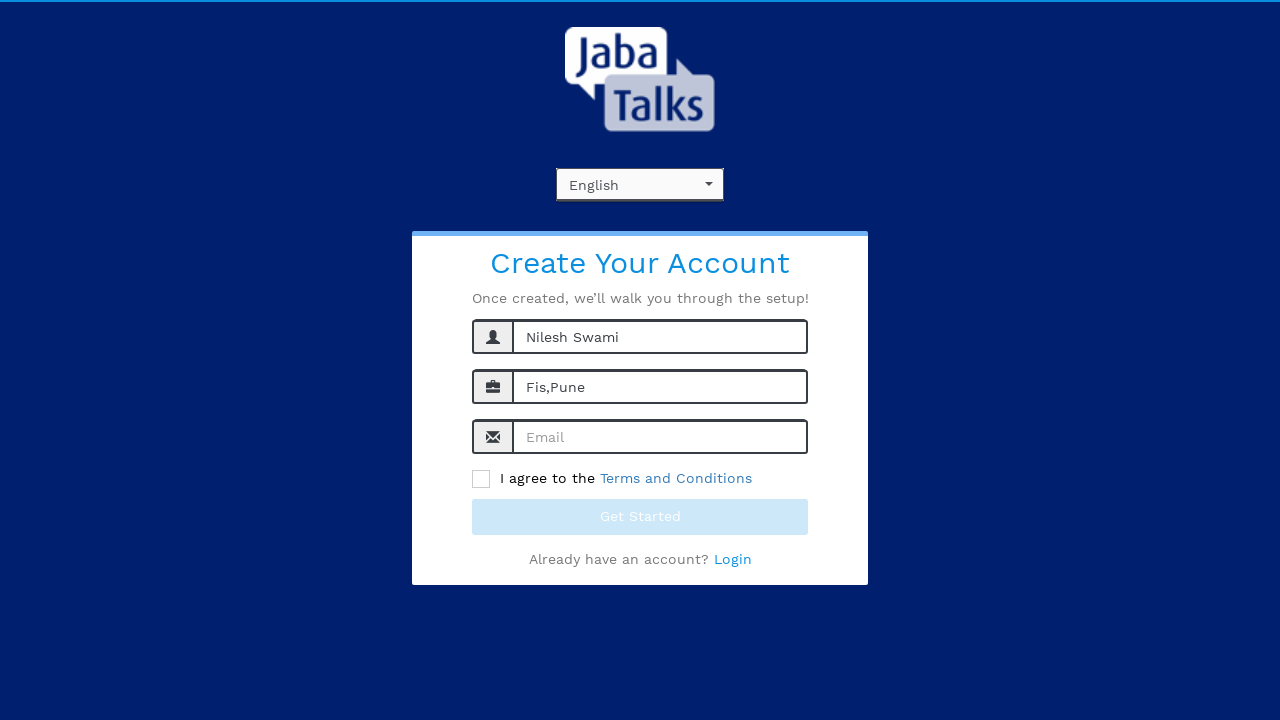

Filled email field with 'nileshswami0707@gmail.com' on //input[@id='singUpEmail']
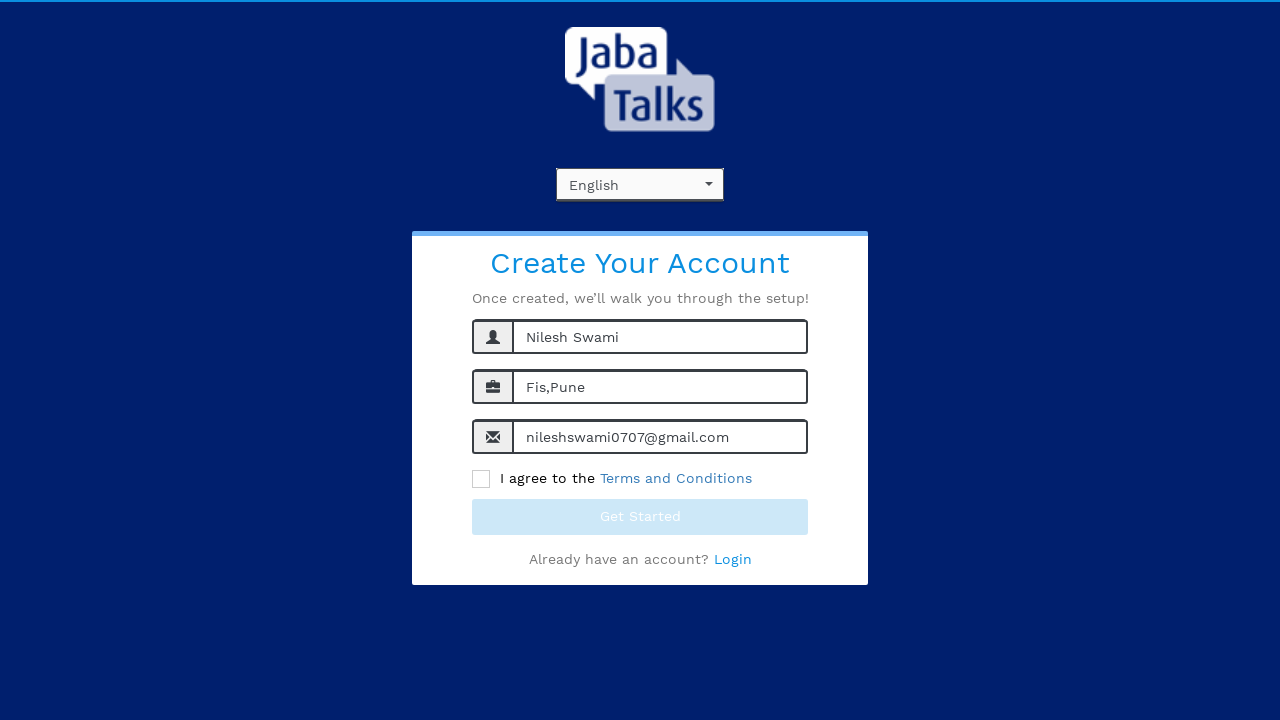

Clicked the 'I agree to the terms and conditions' checkbox at (481, 479) on xpath=//span[contains(text(),'I agree to the')]
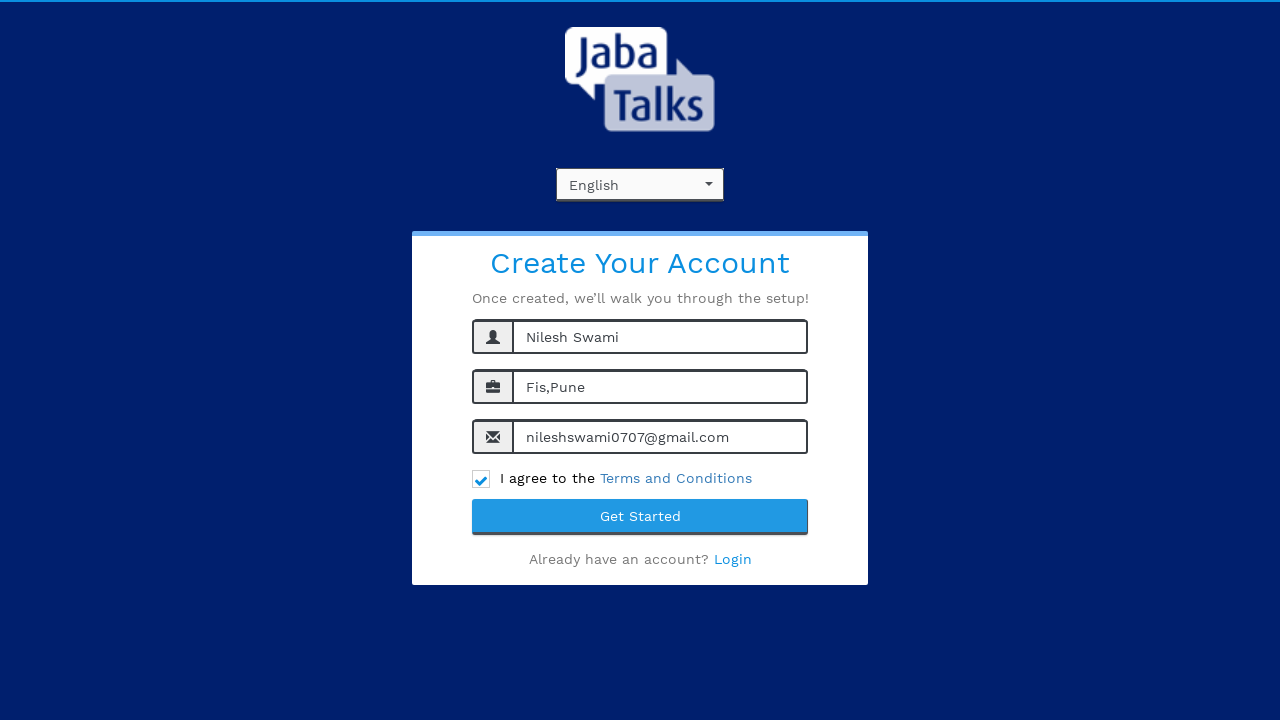

Clicked the 'Get Started' button to submit the signup form at (640, 517) on xpath=//button[contains(text(),'Get Started')]
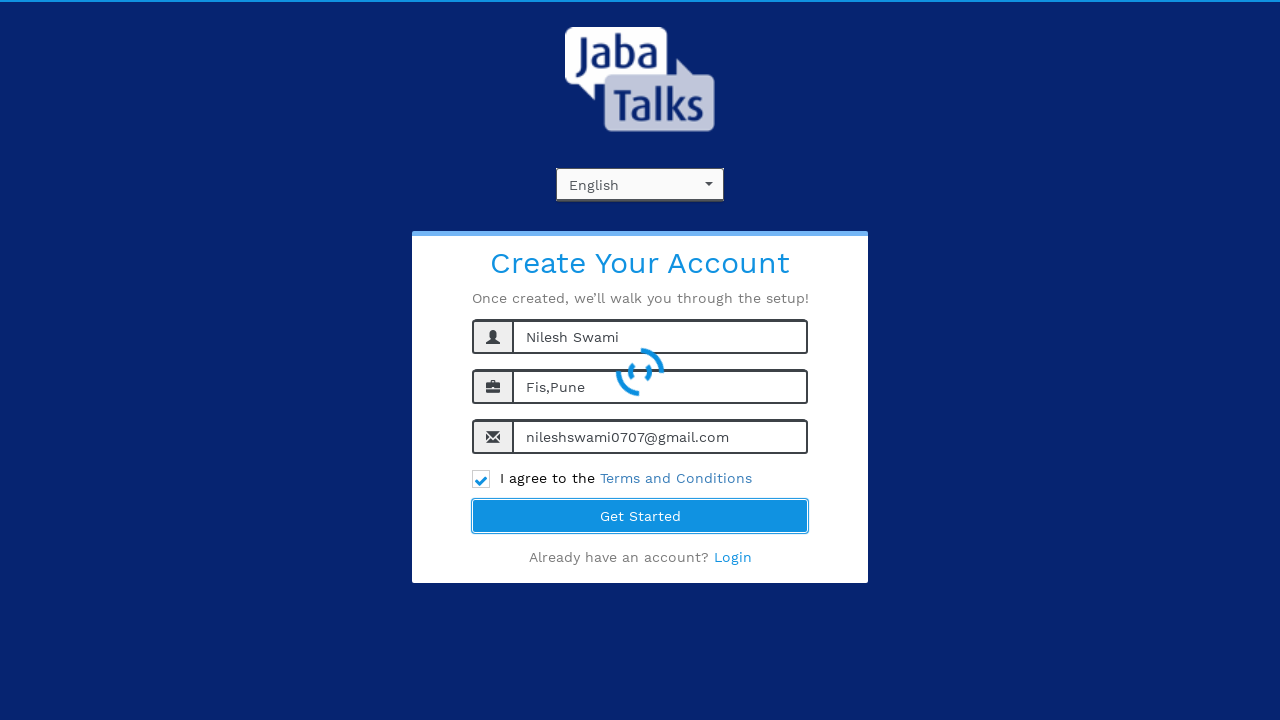

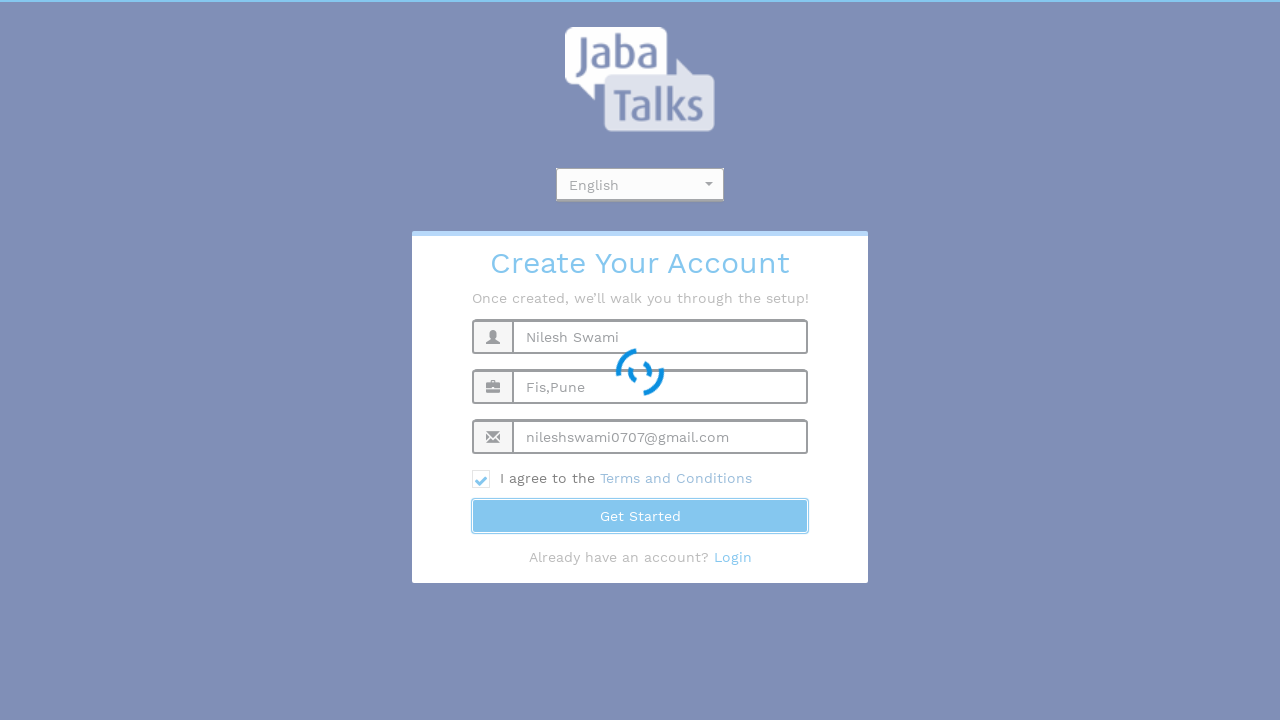